Tests page scrolling functionality by scrolling down 10000 pixels and then scrolling back up 10000 pixels on the Labirint bookstore website

Starting URL: https://www.labirint.ru/

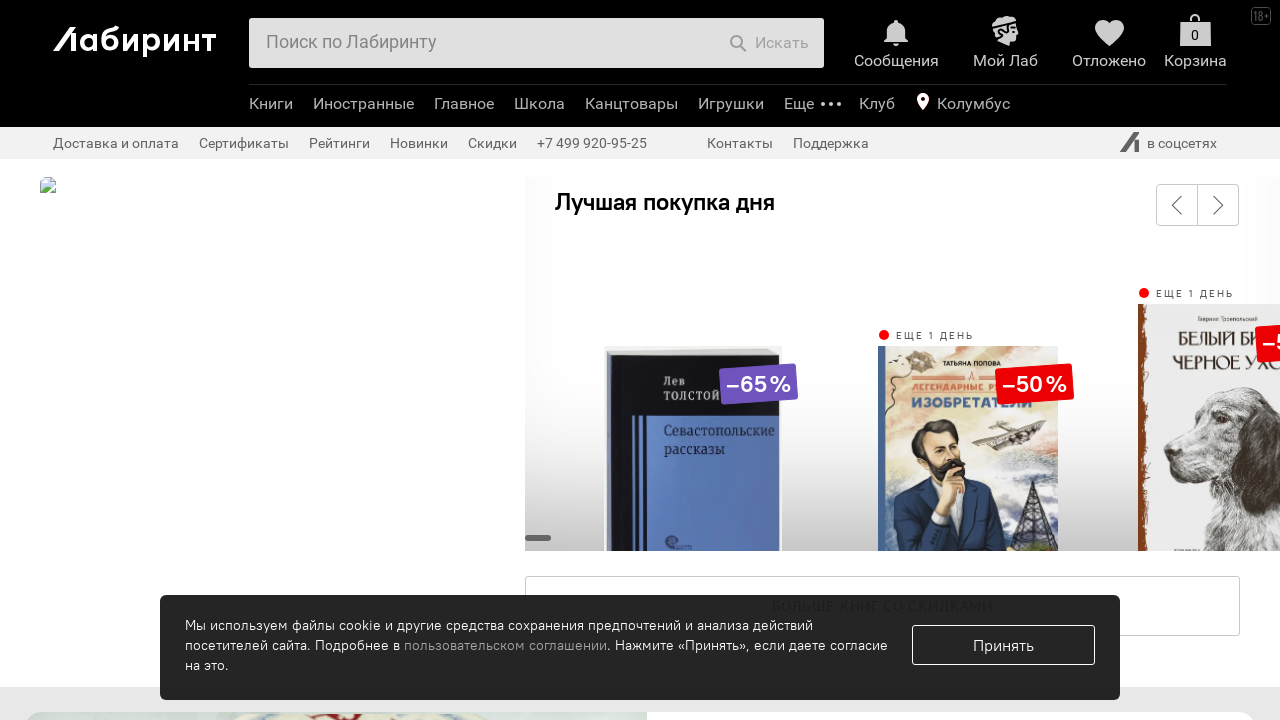

Navigated to Labirint bookstore website
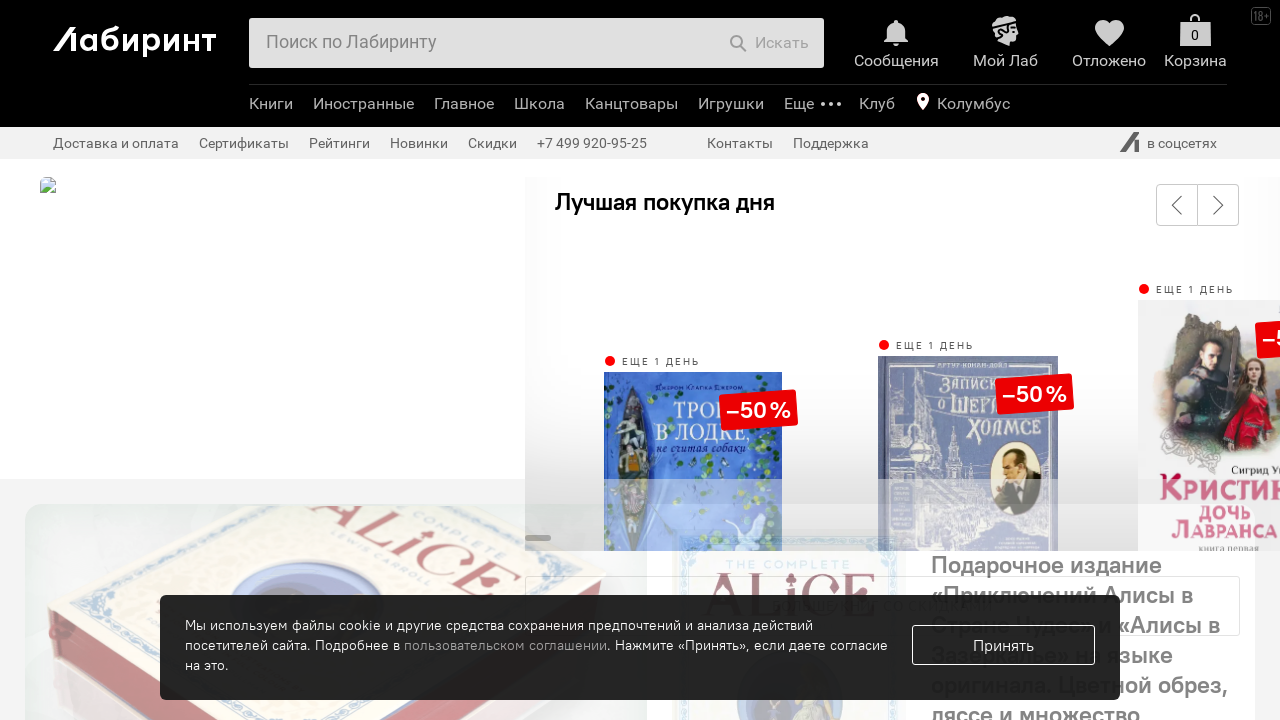

Scrolled down 10000 pixels
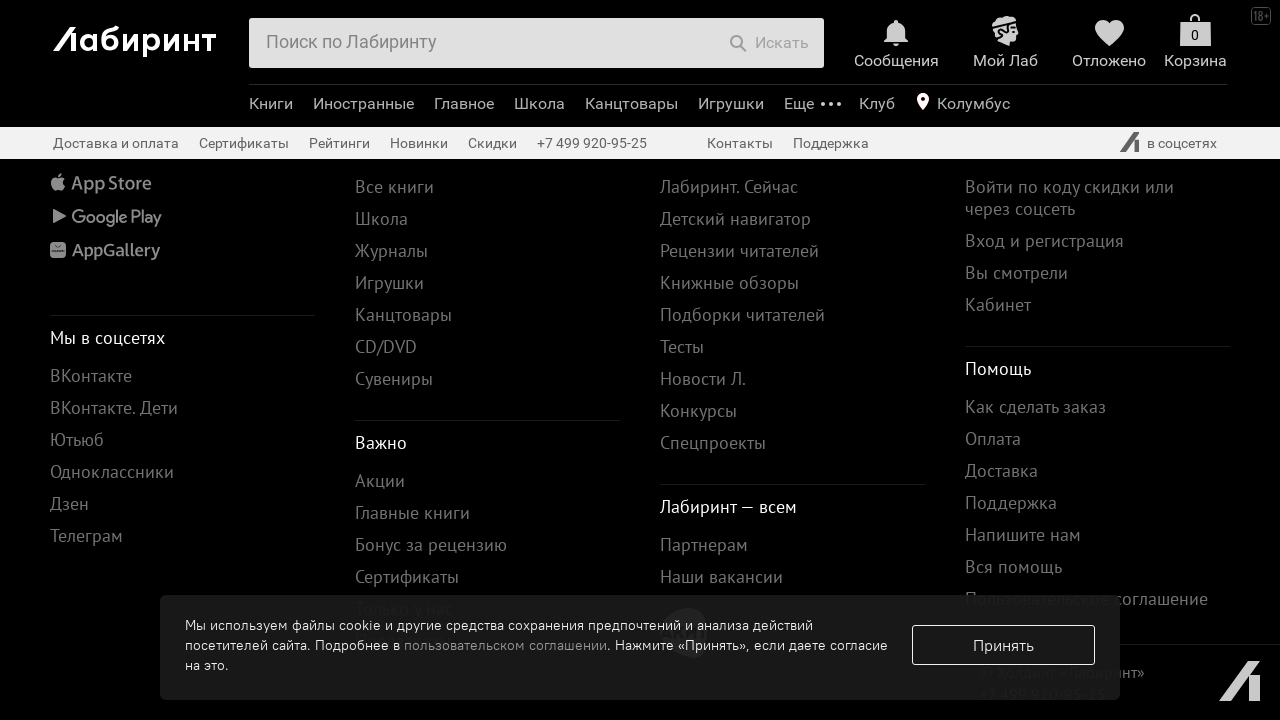

Scrolled back up 10000 pixels
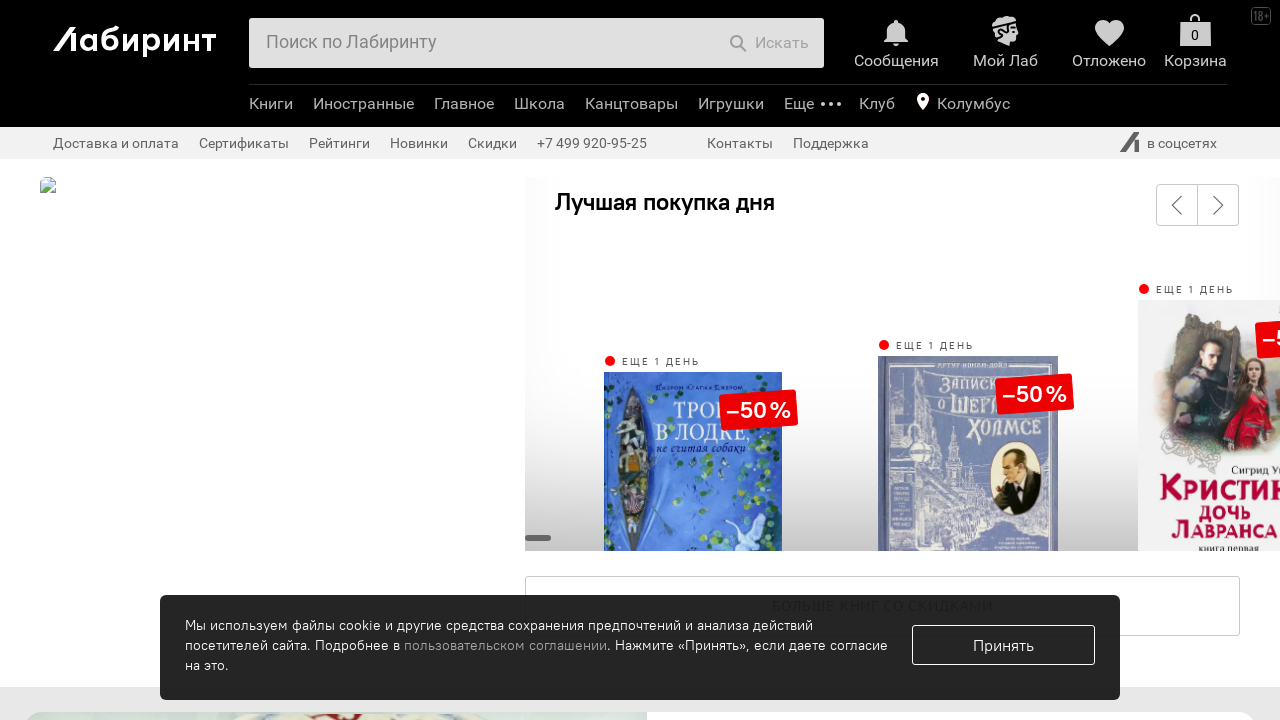

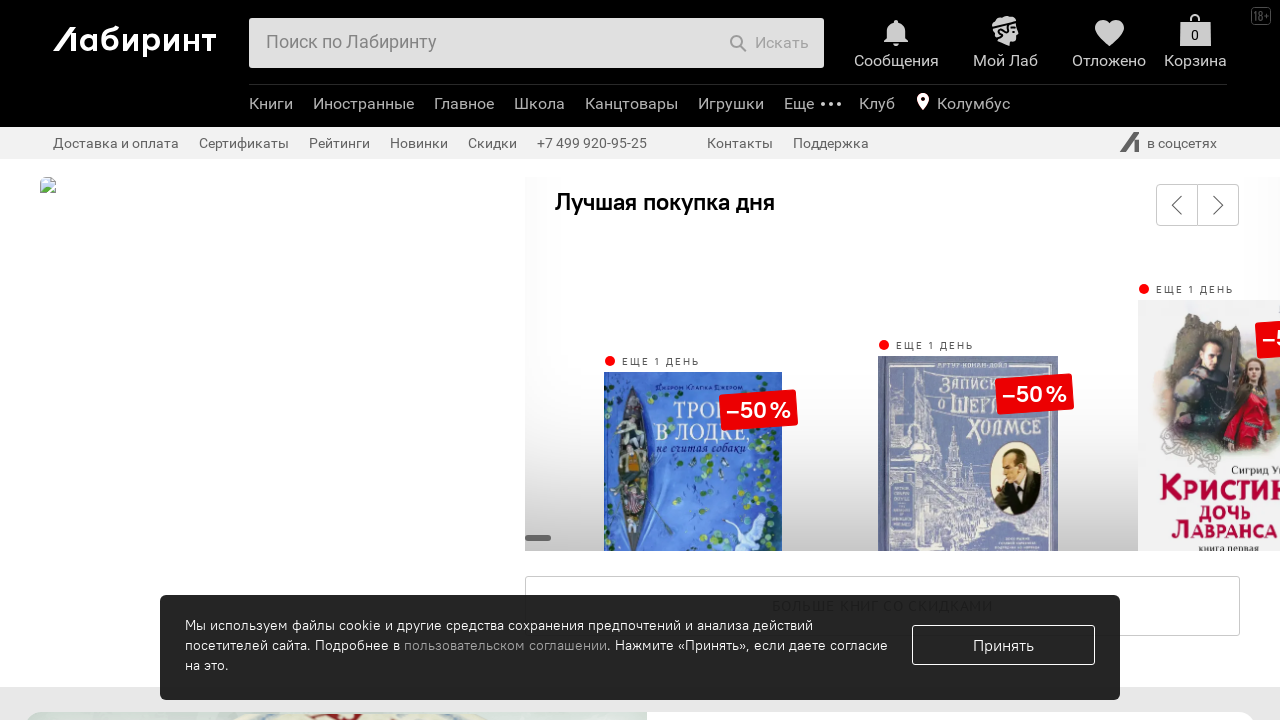